Tests submitting all text fields together and verifying all values appear in the output

Starting URL: https://demoqa.com/text-box

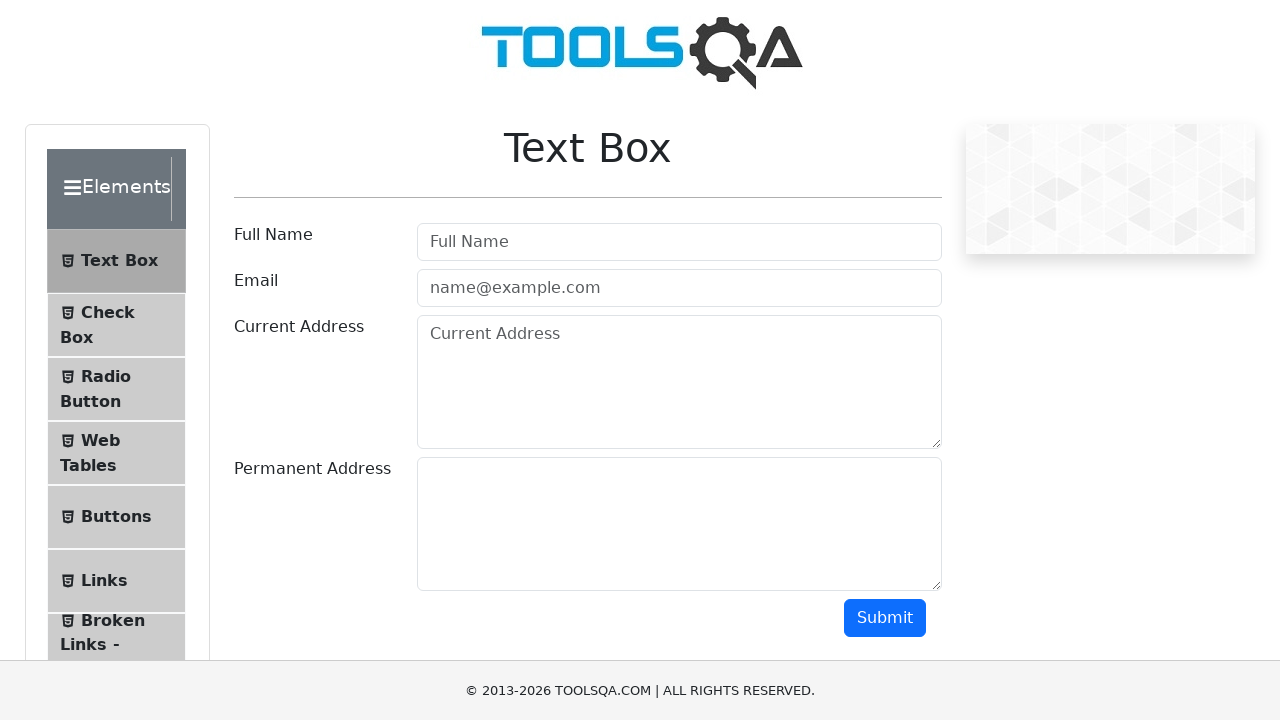

Filled userName field with 'Serhii Lapin' on #userName
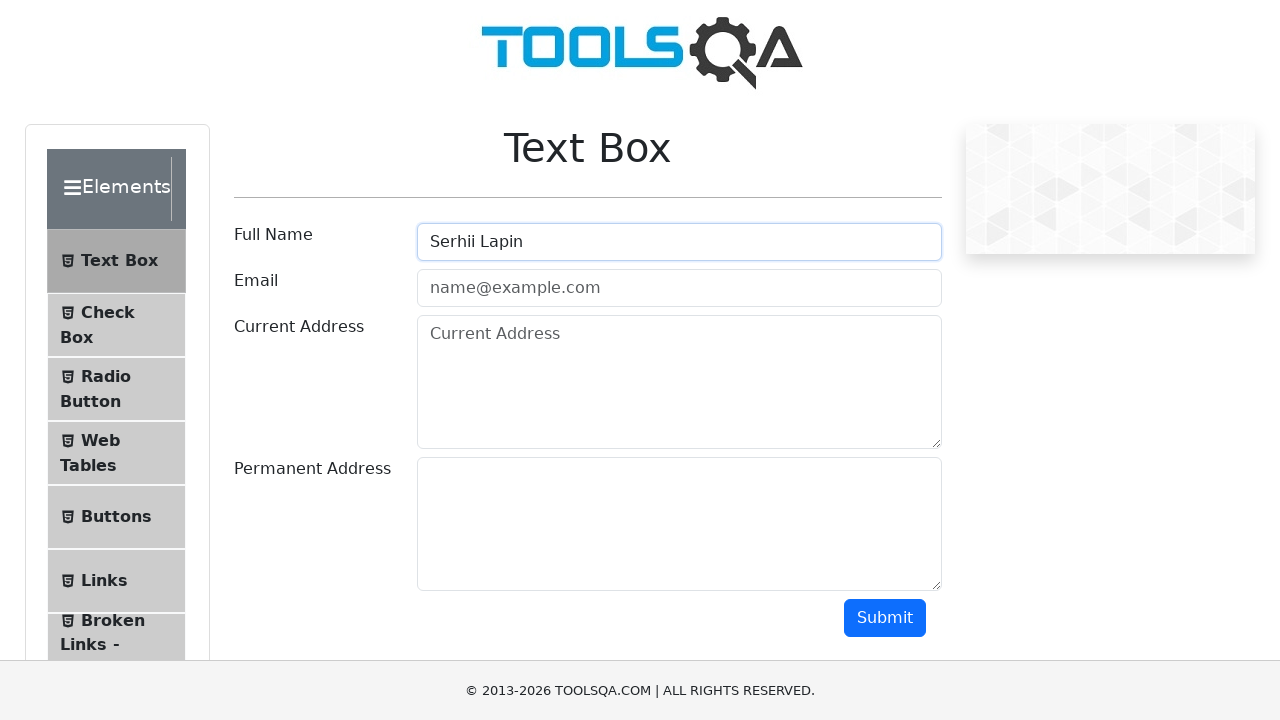

Filled userEmail field with 'test@test.com' on #userEmail
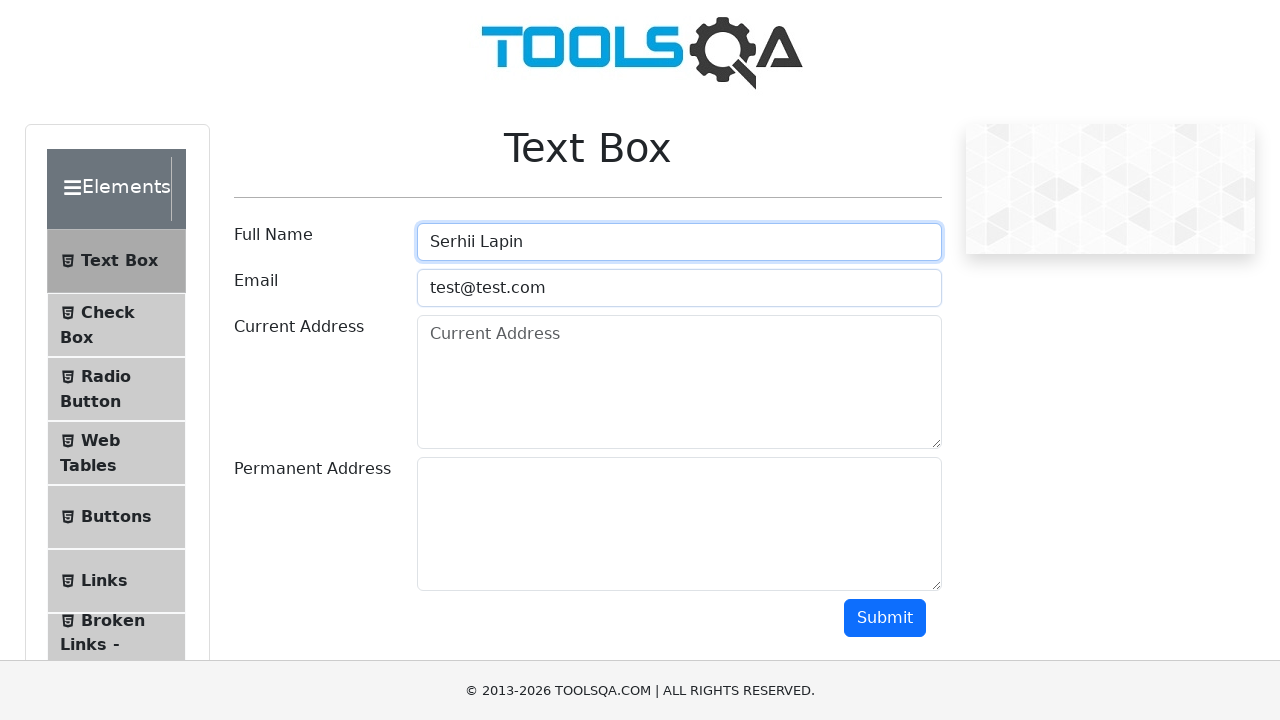

Filled currentAddress field with 'Budapest, Viola 100, 777' on textarea#currentAddress
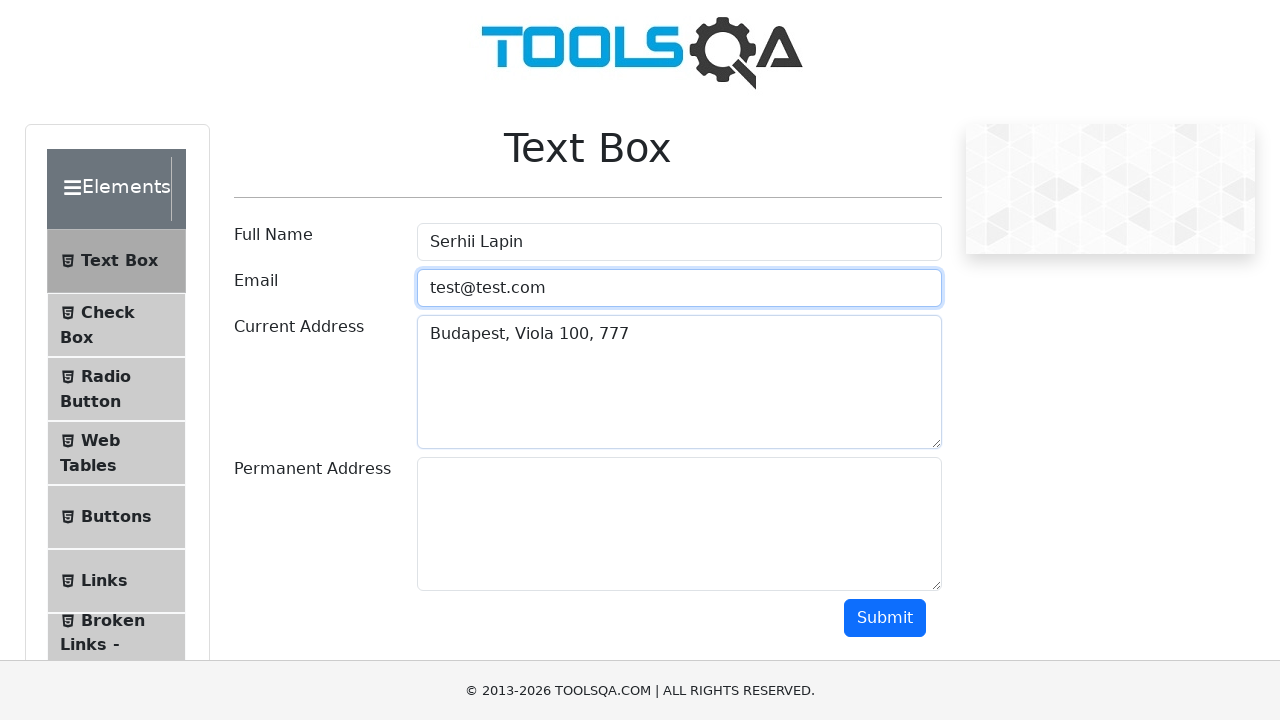

Filled permanentAddress field with 'Budapest, Viola 150, 1000' on textarea#permanentAddress
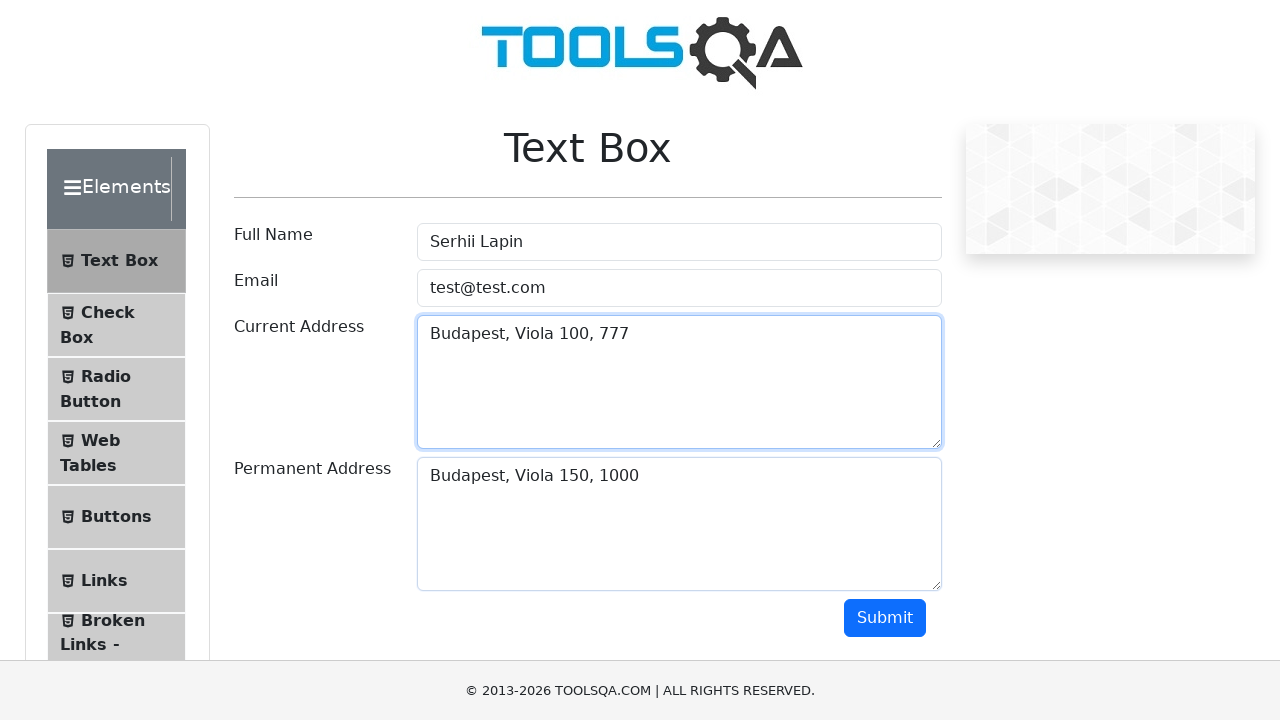

Scrolled submit button into view
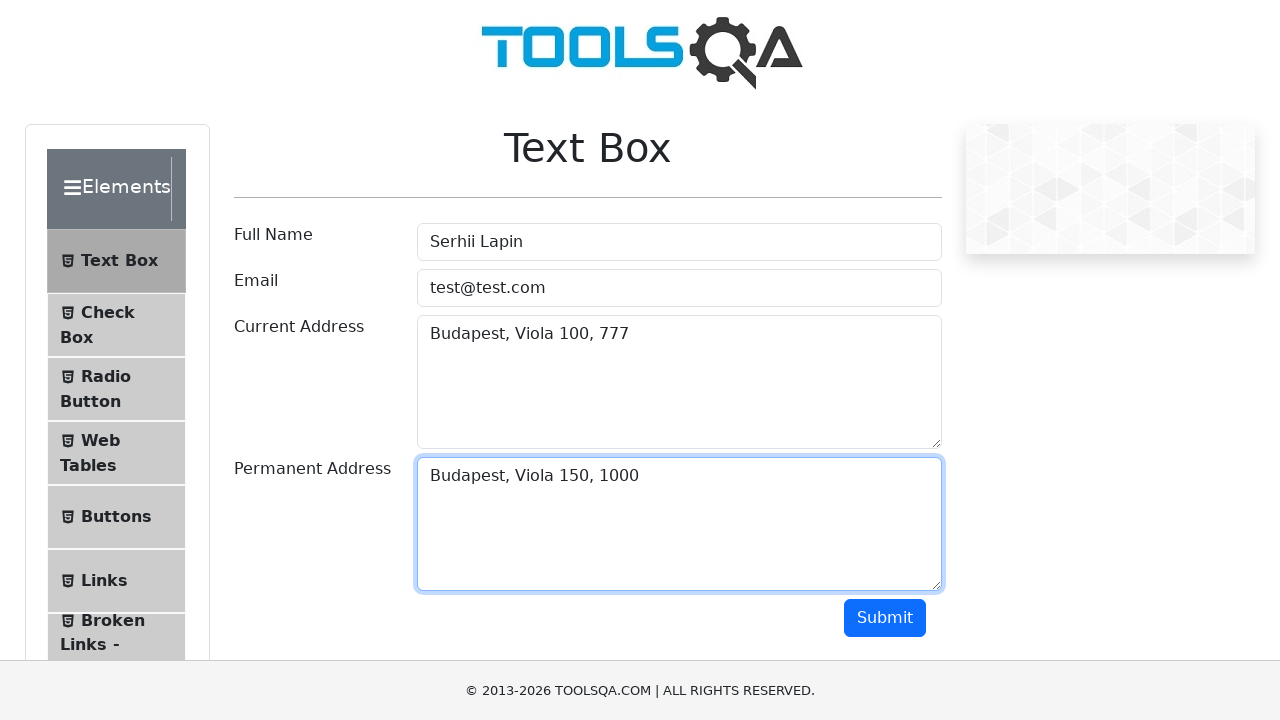

Clicked submit button to submit all text fields at (885, 618) on #submit
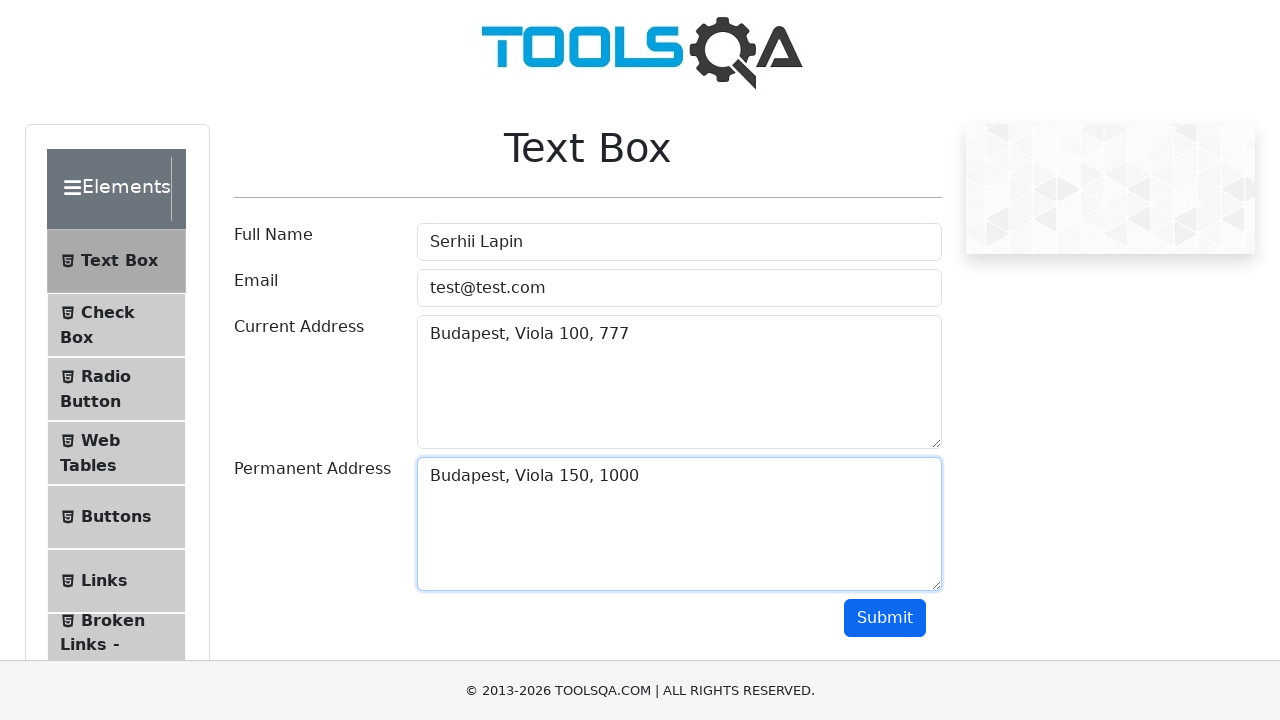

Verified name output contains 'Serhii Lapin'
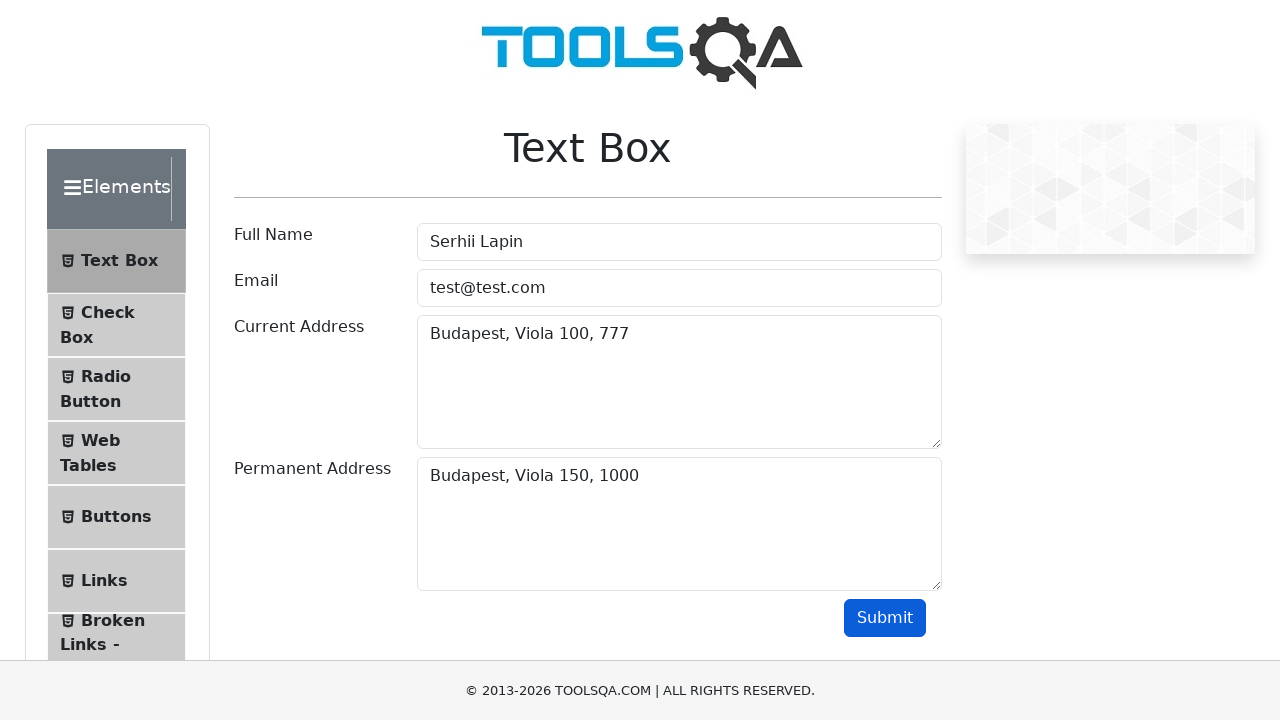

Verified email output contains 'test@test.com'
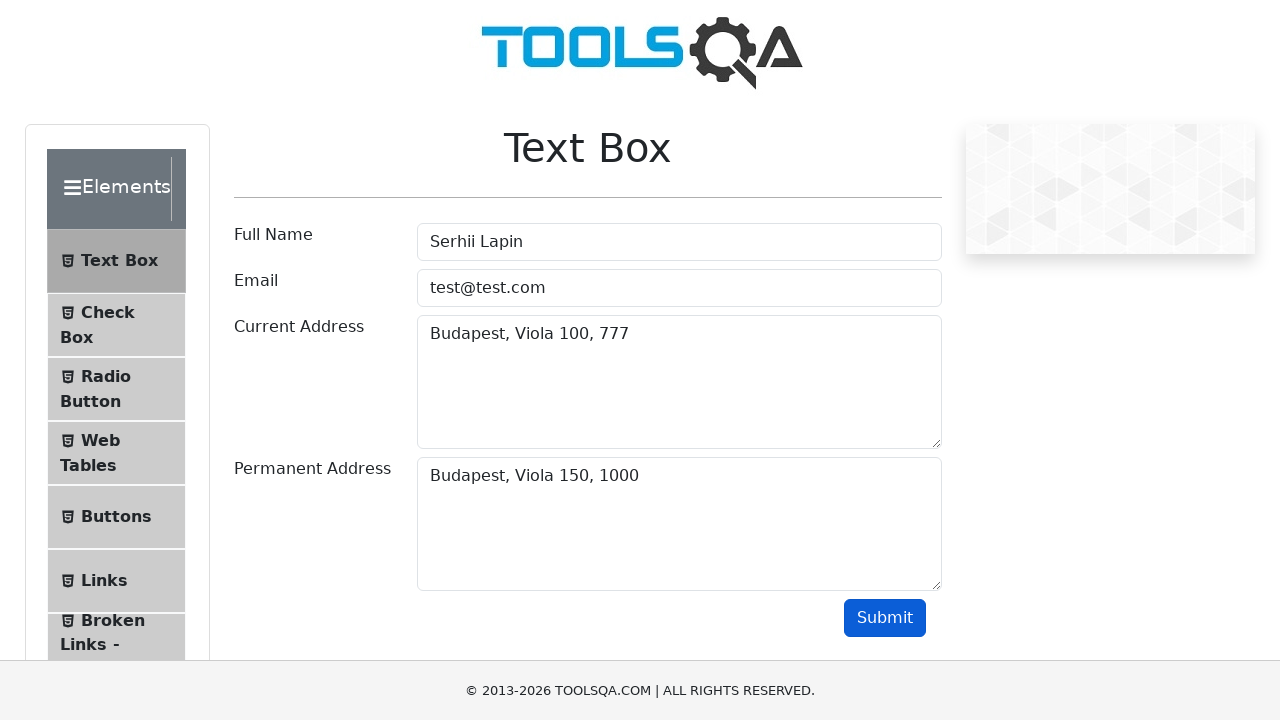

Verified currentAddress output contains 'Budapest, Viola 100, 777'
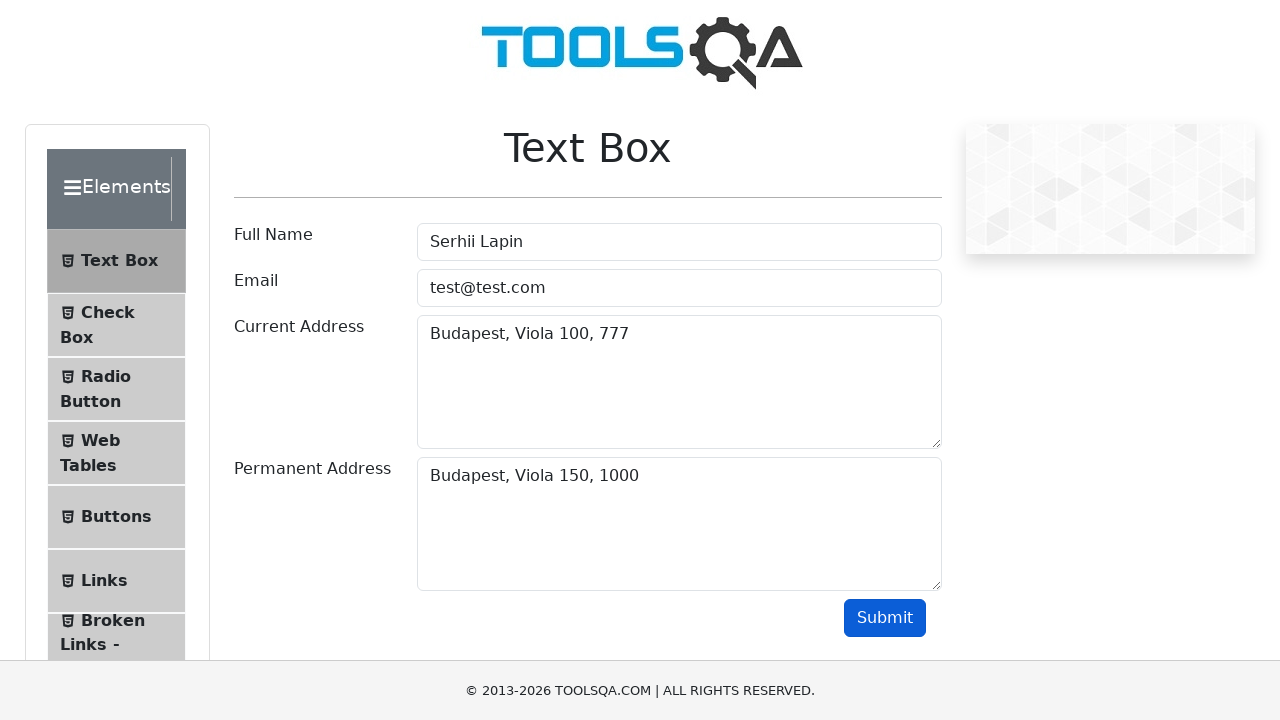

Verified permanentAddress output contains 'Budapest, Viola 150, 1000'
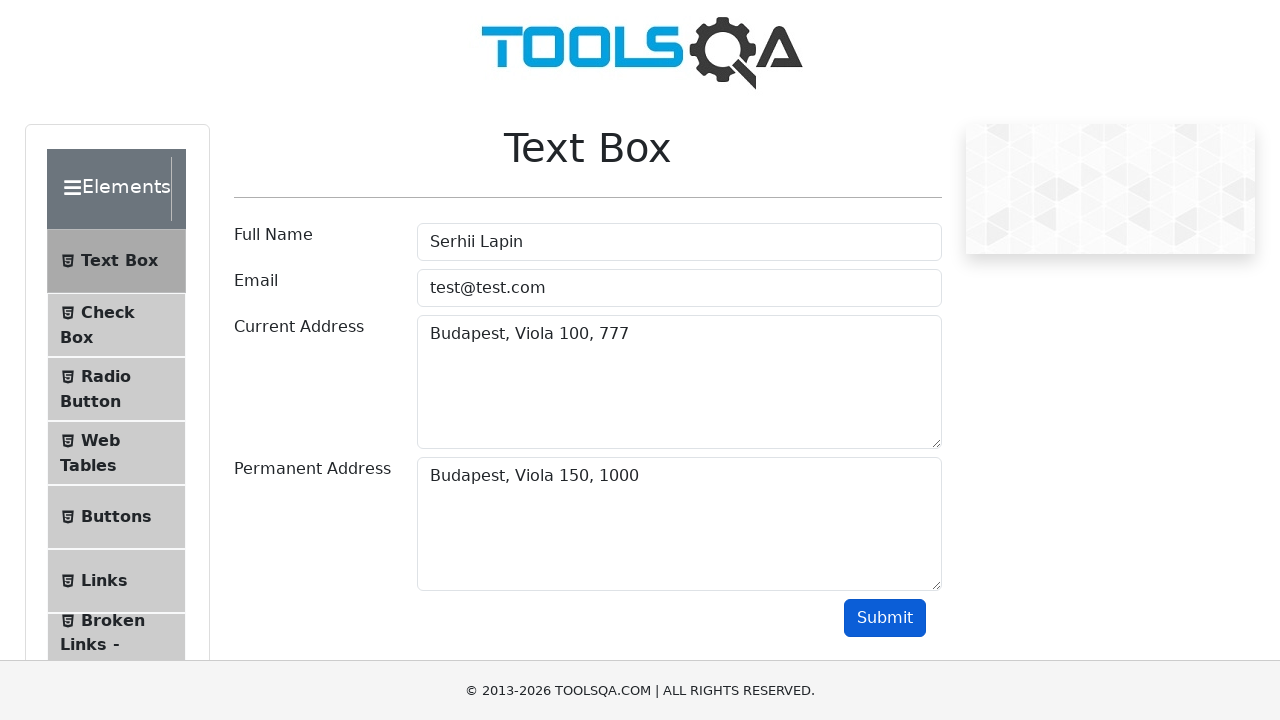

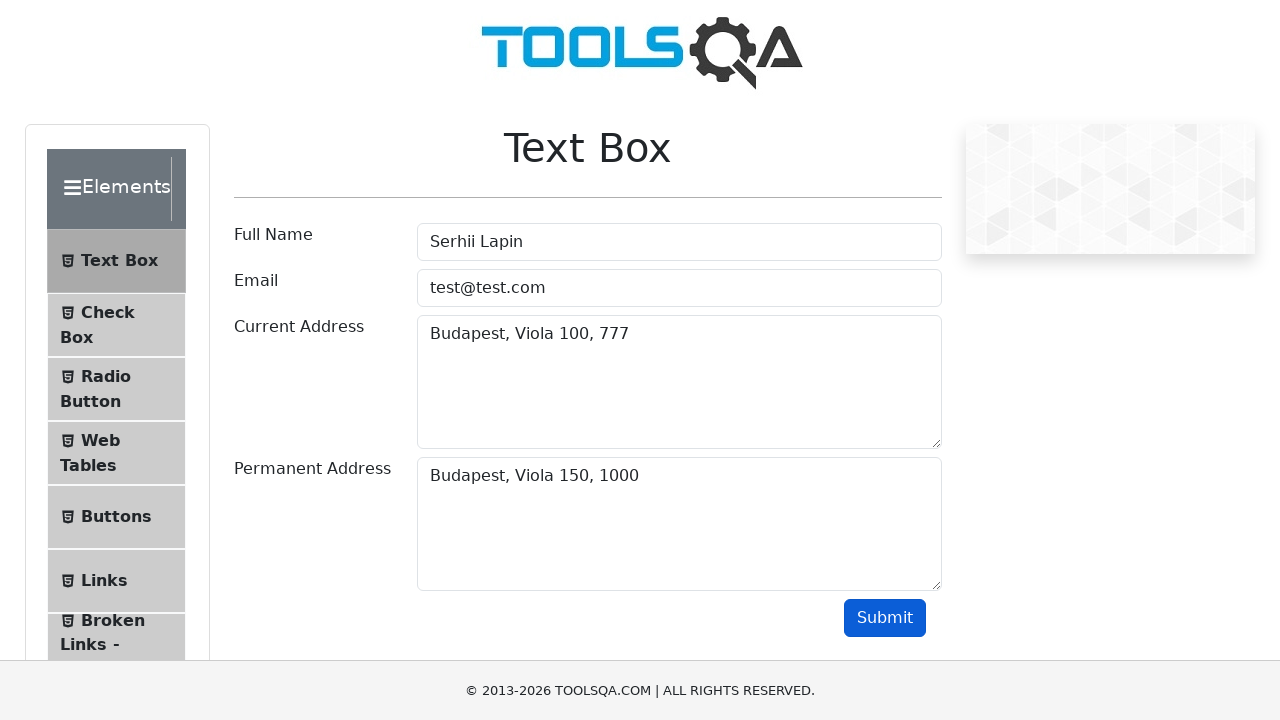